Tests dropdown selection functionality by selecting an option from a dropdown menu by its visible text

Starting URL: http://www.omayo.blogspot.com/

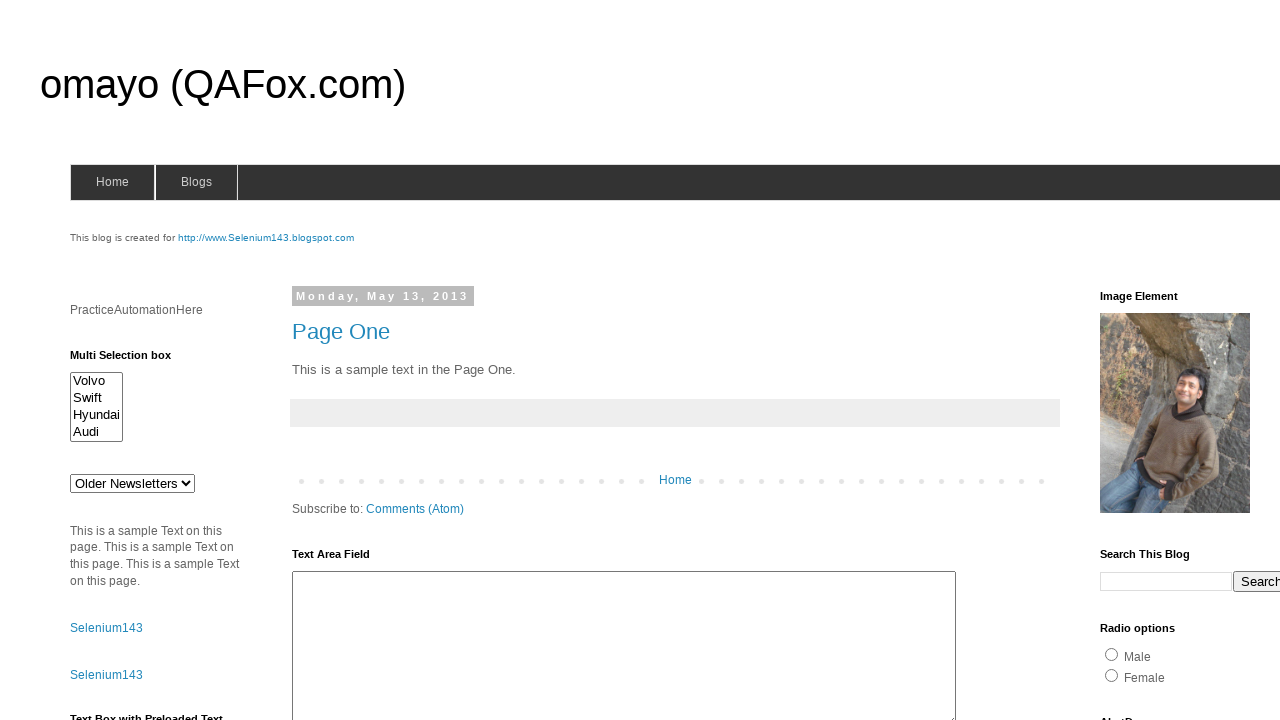

Navigated to http://www.omayo.blogspot.com/
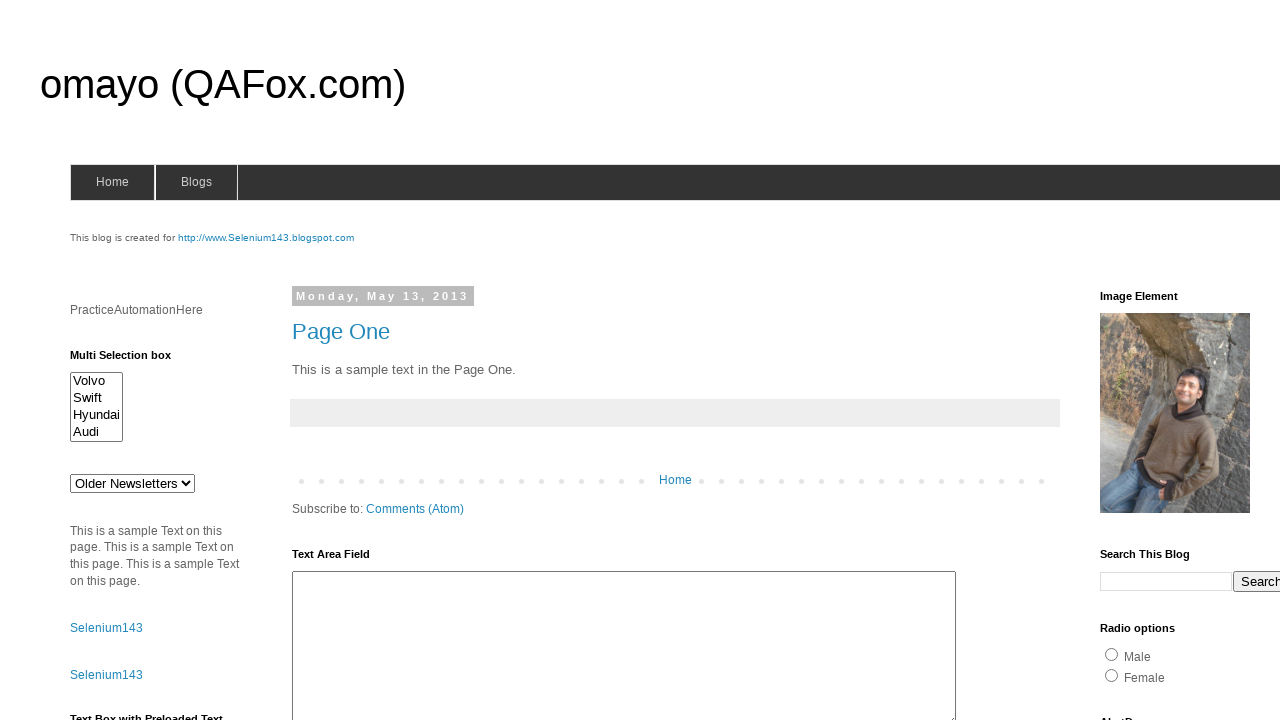

Selected 'doc 3' from dropdown menu #drop1 on #drop1
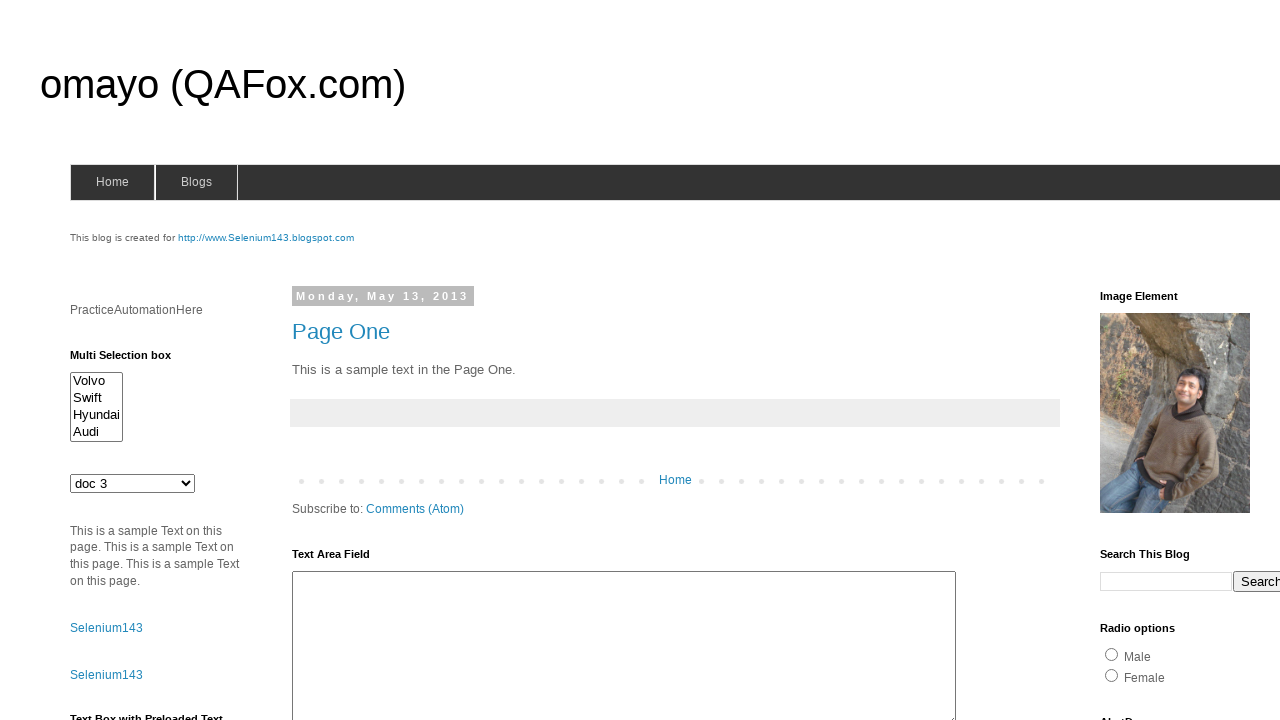

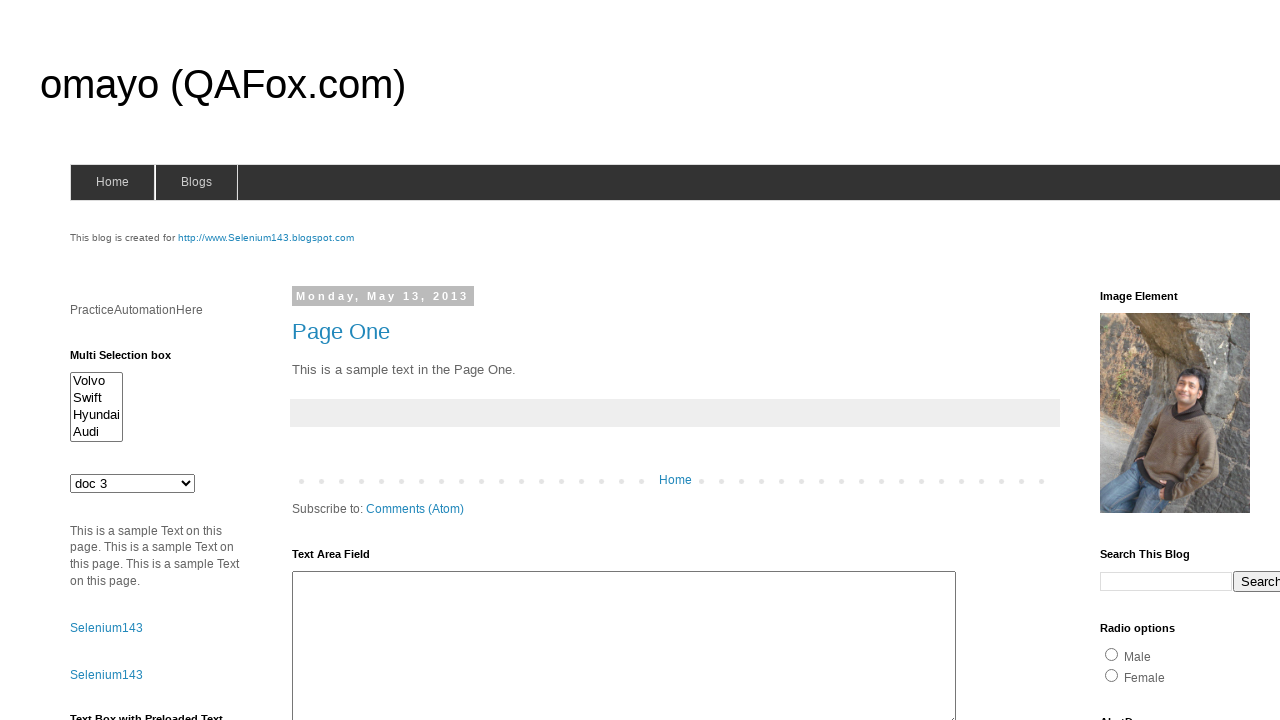